Tests that the toggle-all checkbox state updates when individual items are completed or cleared

Starting URL: https://demo.playwright.dev/todomvc

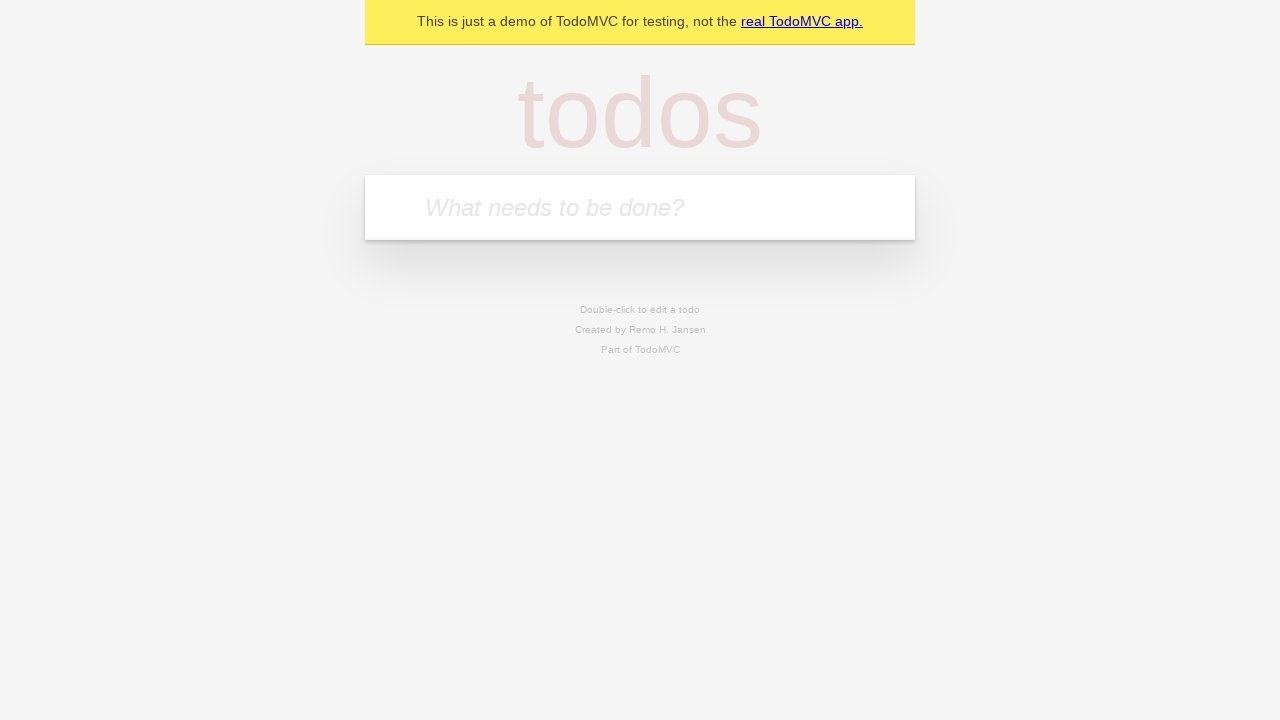

Filled todo input with 'buy some cheese' on internal:attr=[placeholder="What needs to be done?"i]
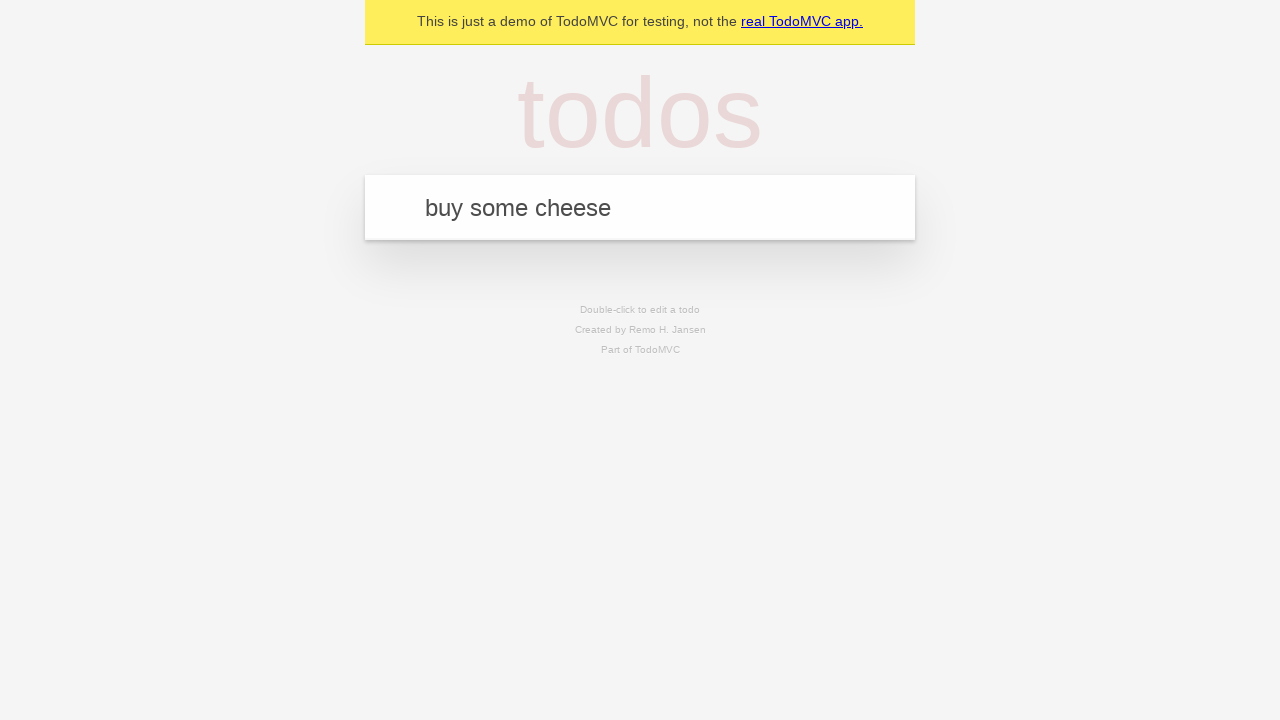

Pressed Enter to add first todo on internal:attr=[placeholder="What needs to be done?"i]
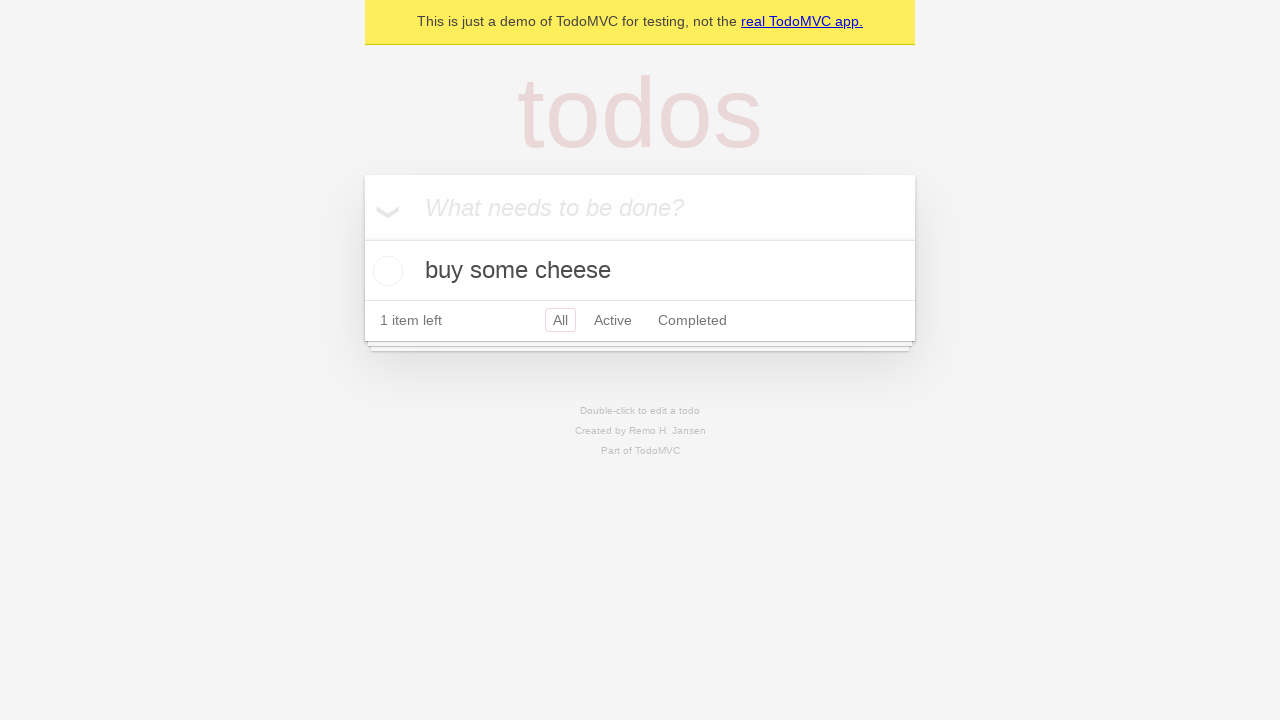

Filled todo input with 'feed the cat' on internal:attr=[placeholder="What needs to be done?"i]
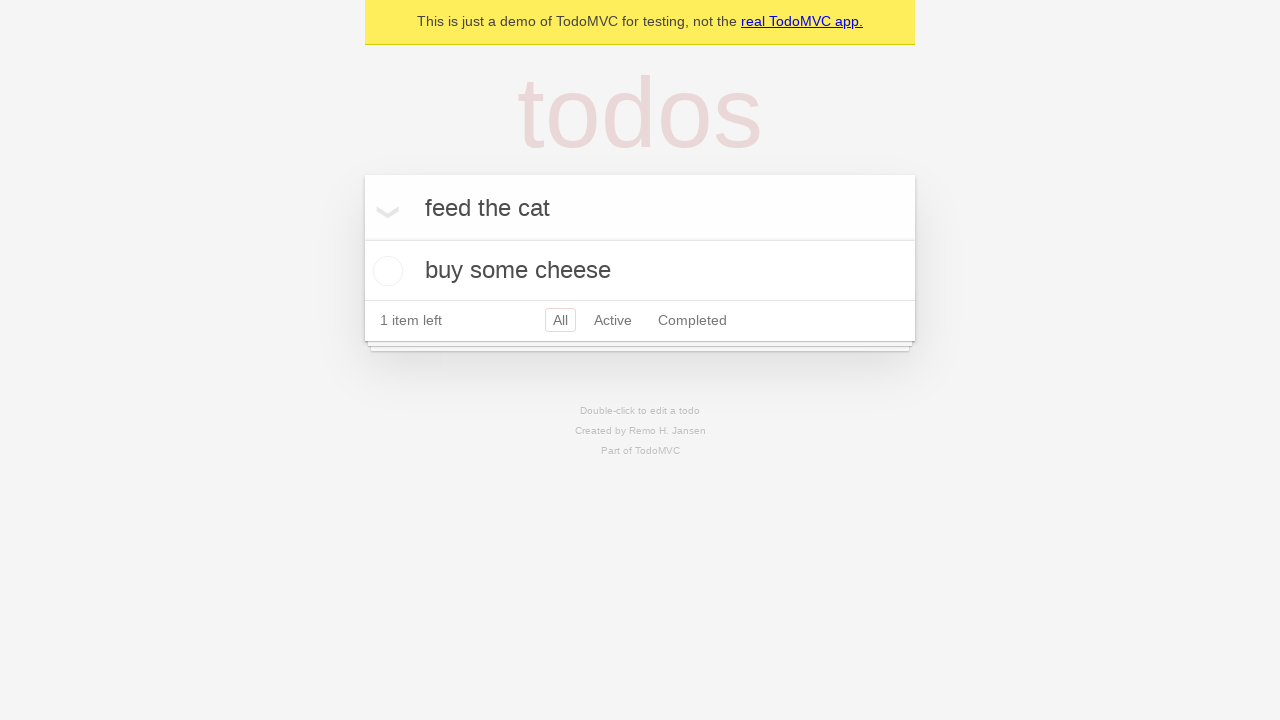

Pressed Enter to add second todo on internal:attr=[placeholder="What needs to be done?"i]
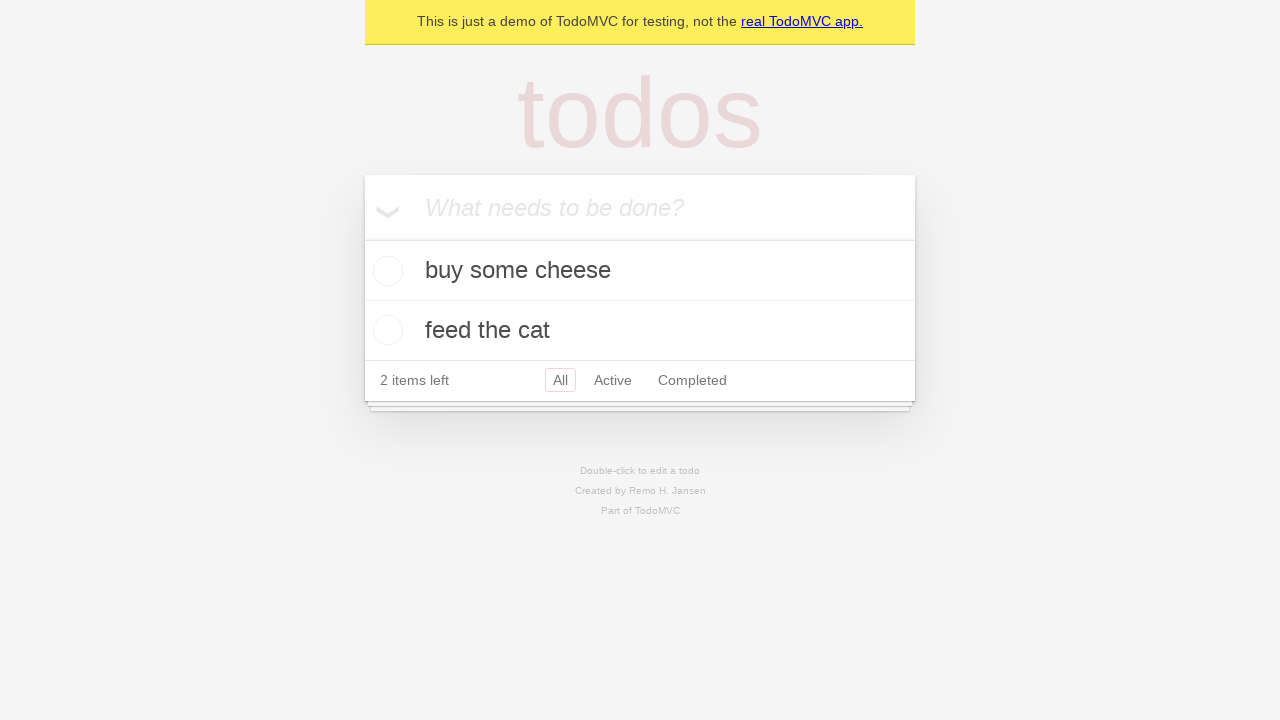

Filled todo input with 'book a doctors appointment' on internal:attr=[placeholder="What needs to be done?"i]
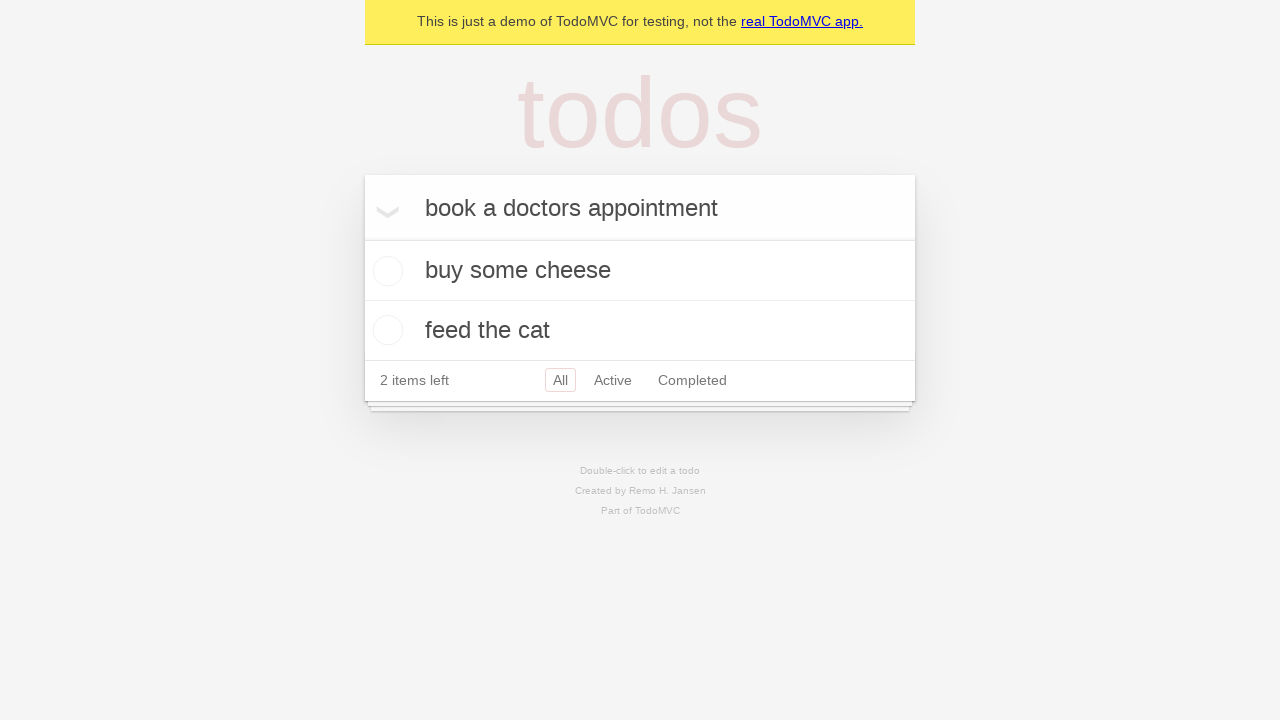

Pressed Enter to add third todo on internal:attr=[placeholder="What needs to be done?"i]
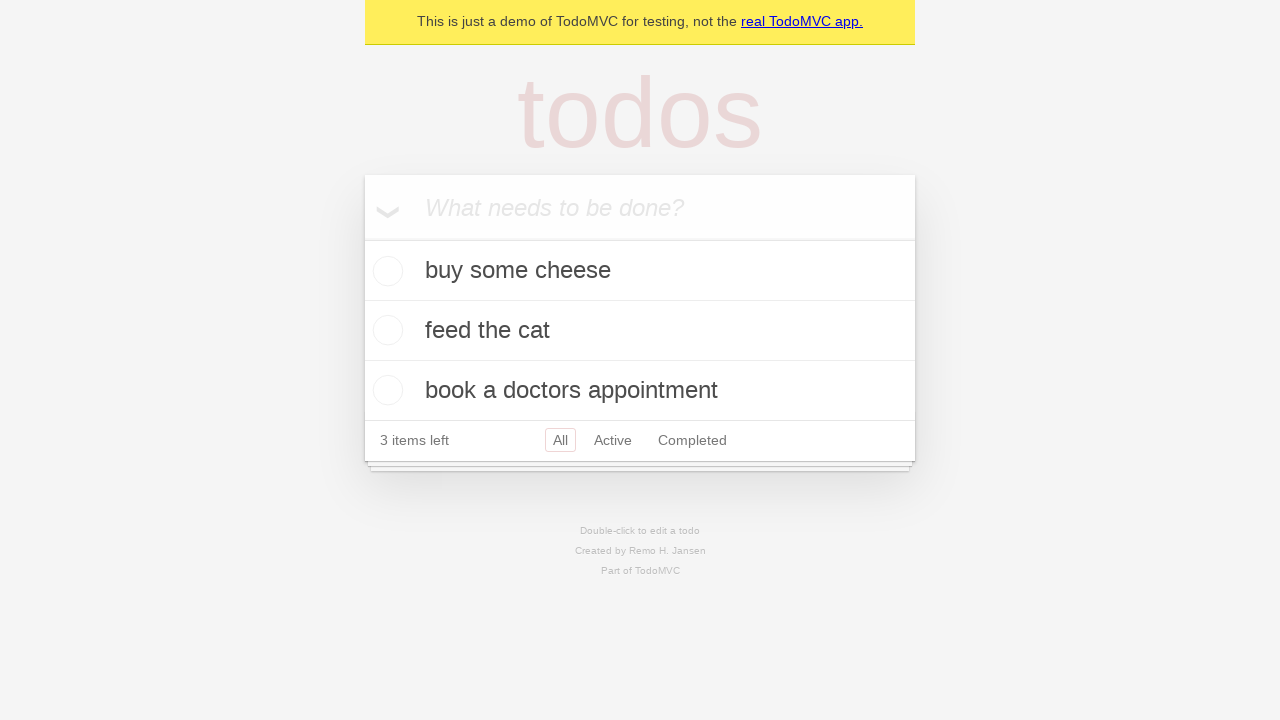

Checked toggle-all checkbox to mark all todos as complete at (362, 238) on internal:label="Mark all as complete"i
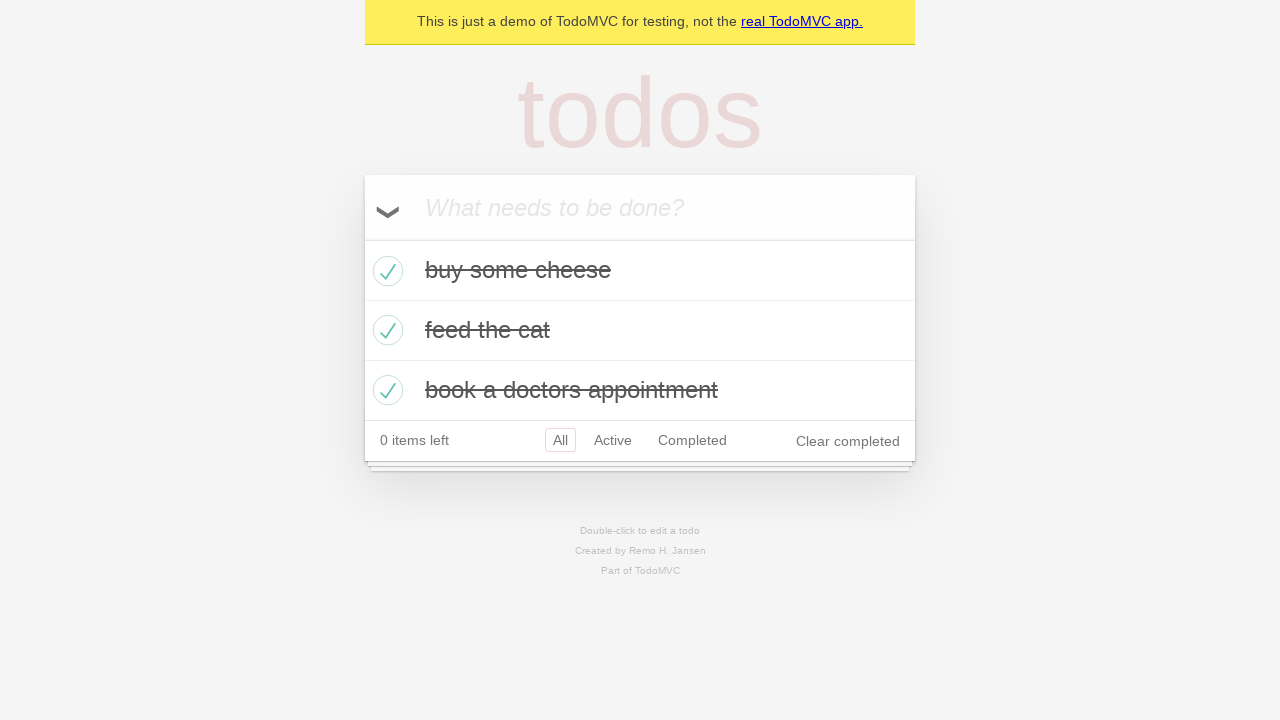

Unchecked first todo checkbox at (385, 271) on internal:testid=[data-testid="todo-item"s] >> nth=0 >> internal:role=checkbox
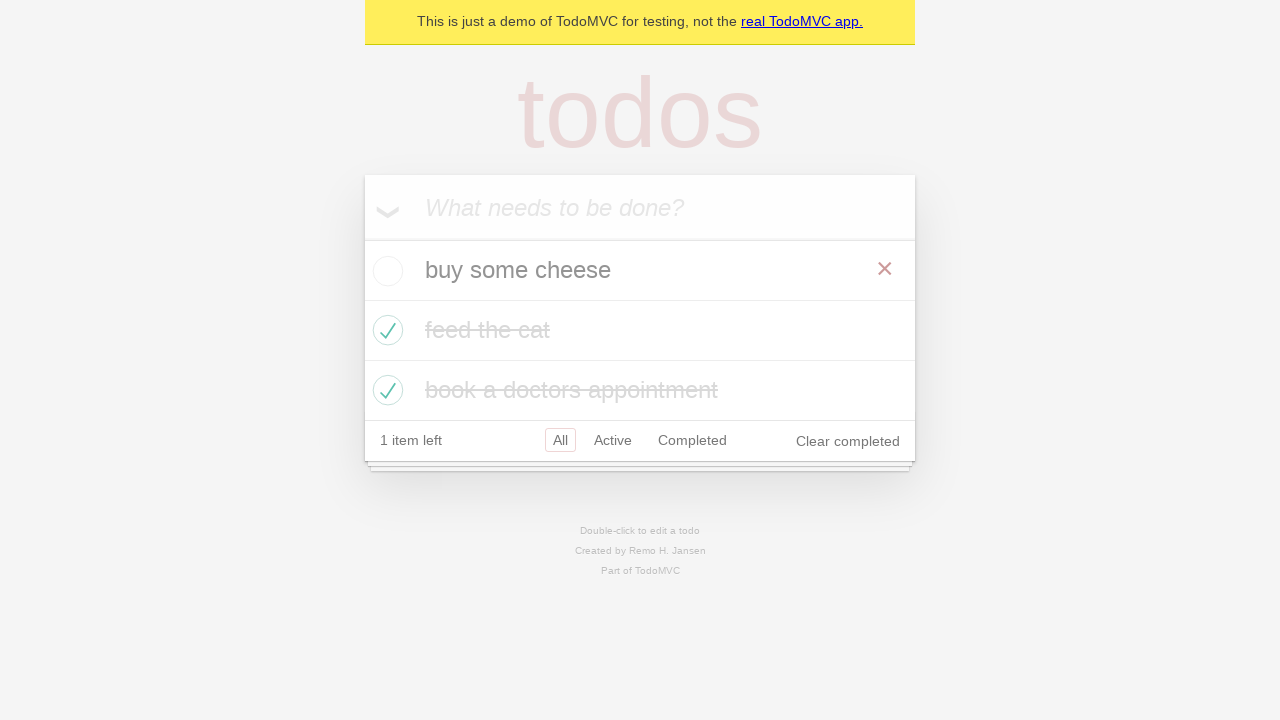

Re-checked first todo checkbox at (385, 271) on internal:testid=[data-testid="todo-item"s] >> nth=0 >> internal:role=checkbox
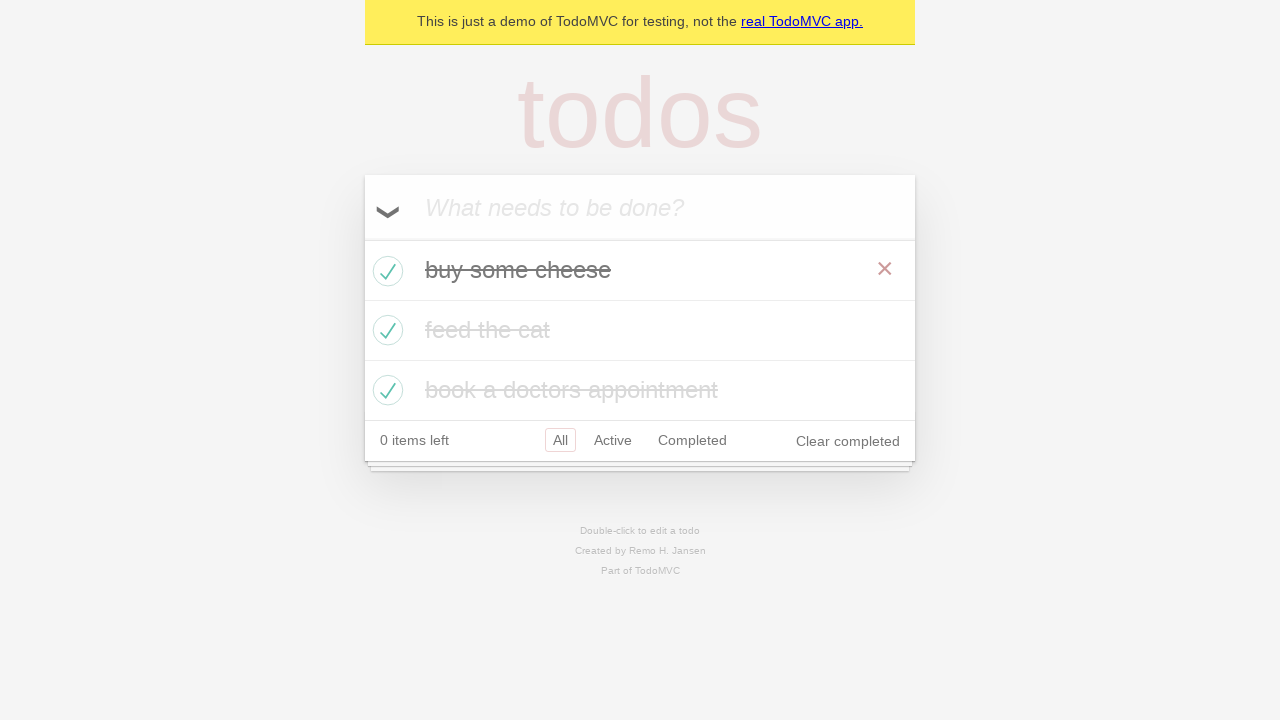

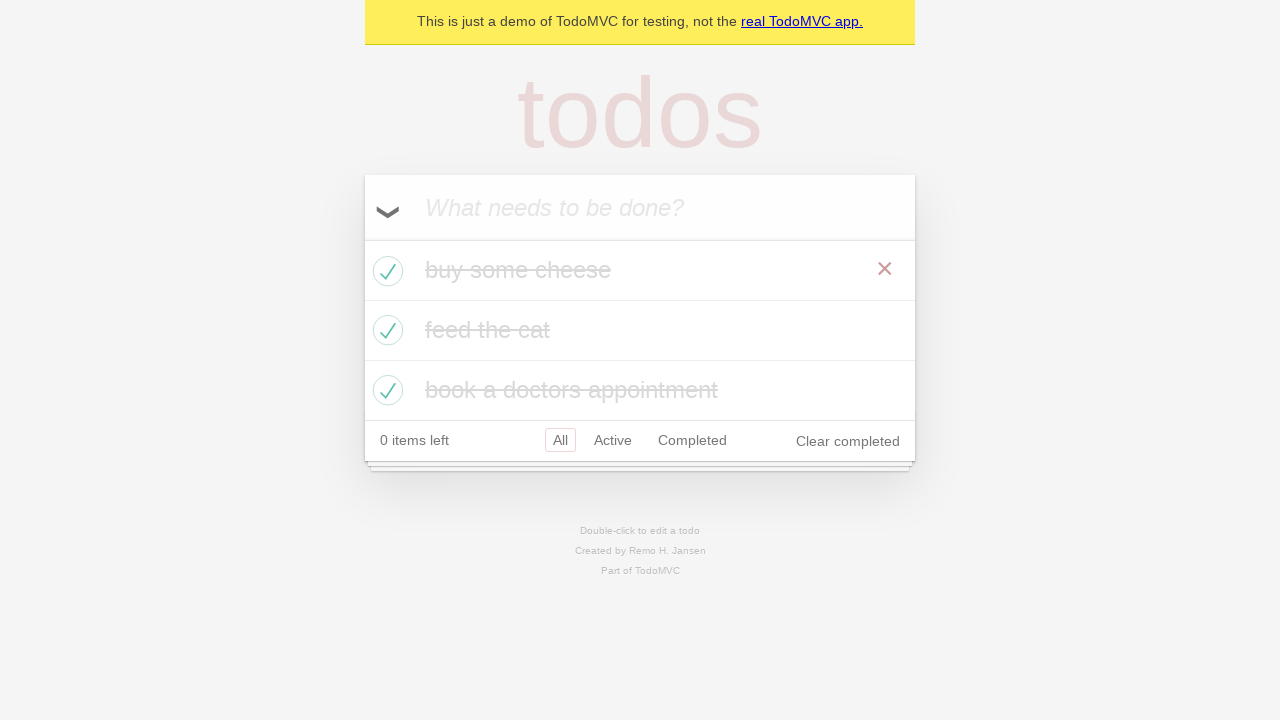